Tests the delete functionality by clicking delete buttons on table rows and verifying the row count decreases after each deletion

Starting URL: https://demoqa.com/webtables

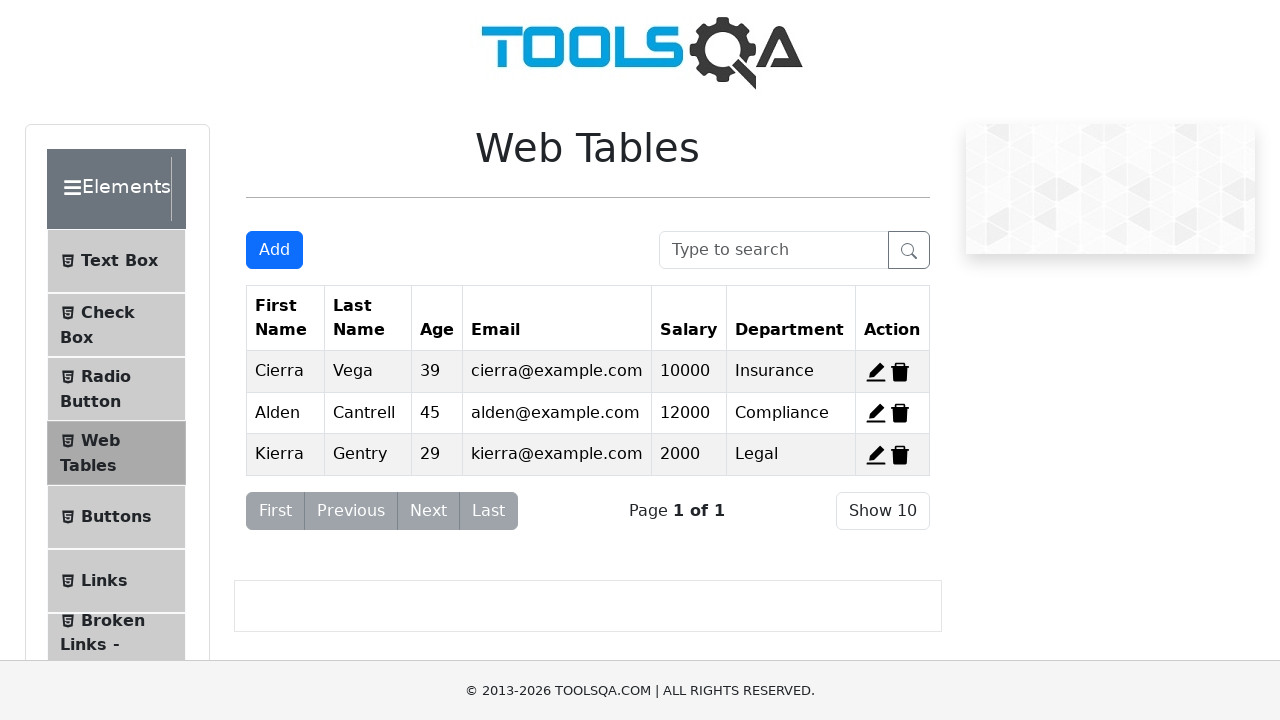

Waited for action buttons to load in table
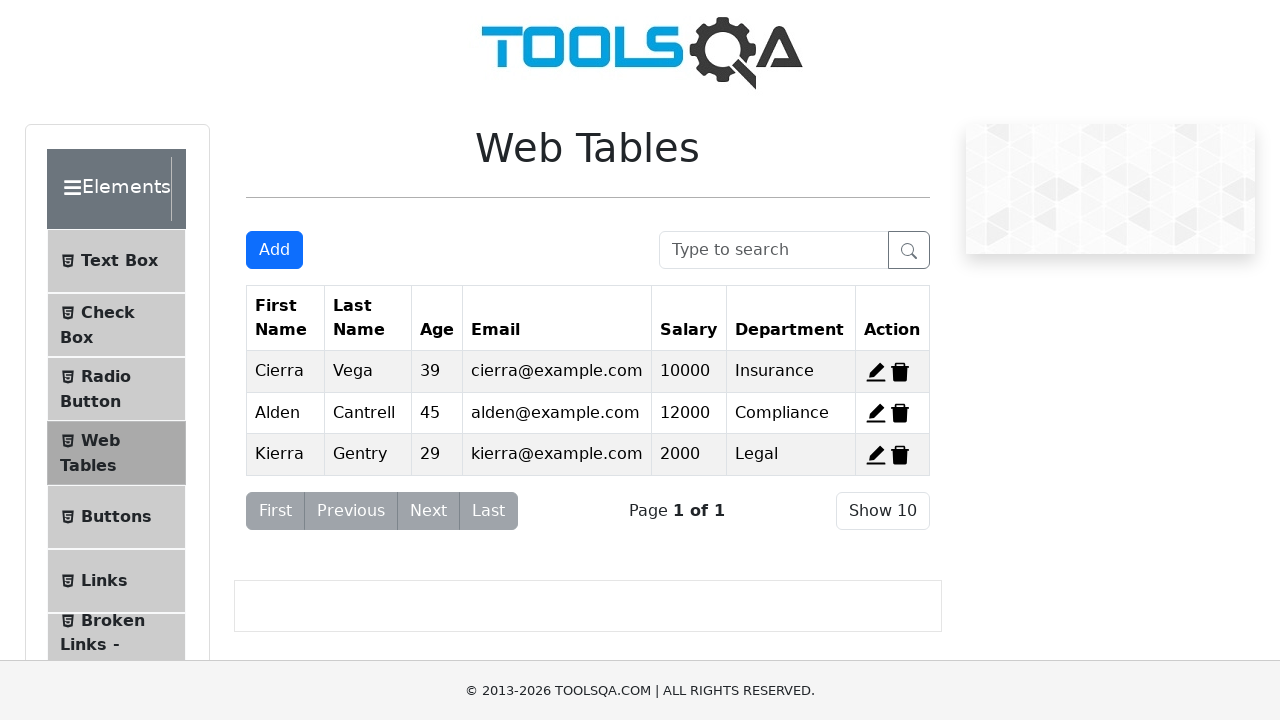

Clicked first delete button to remove first row at (900, 372) on span[id*='delete-record-']
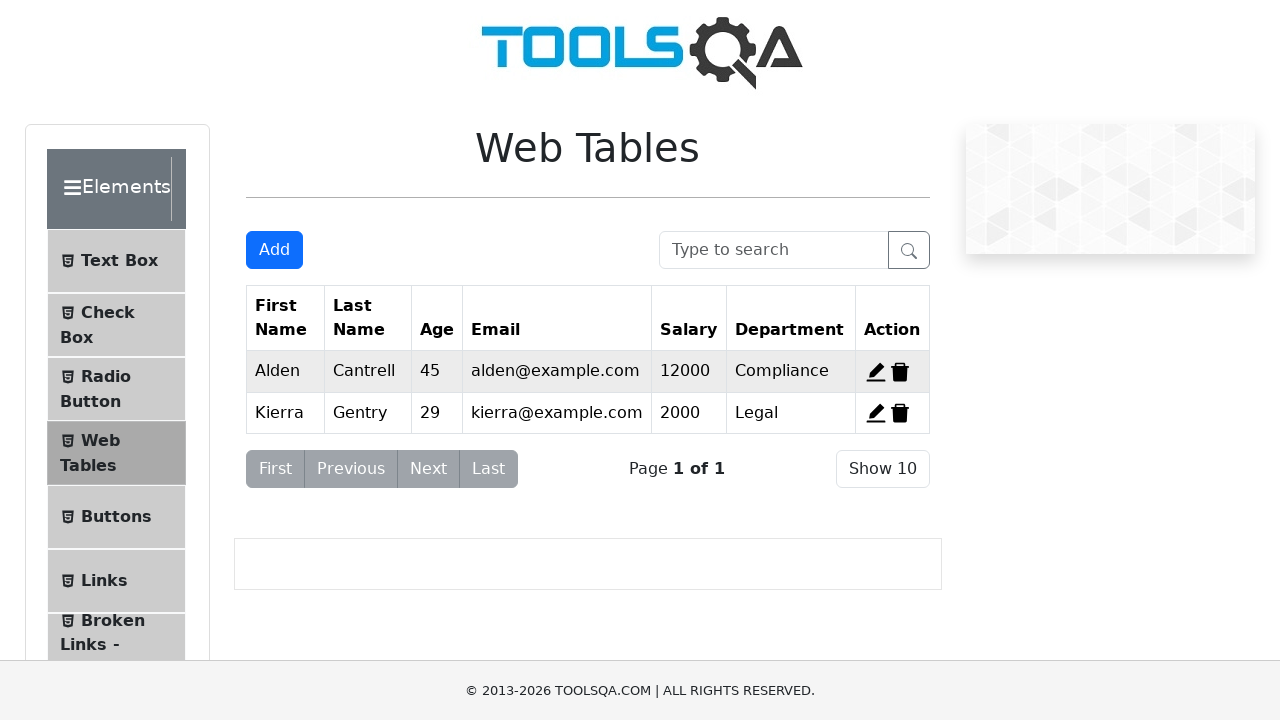

Clicked delete button on second row at (900, 372) on span[id*='delete-record-']
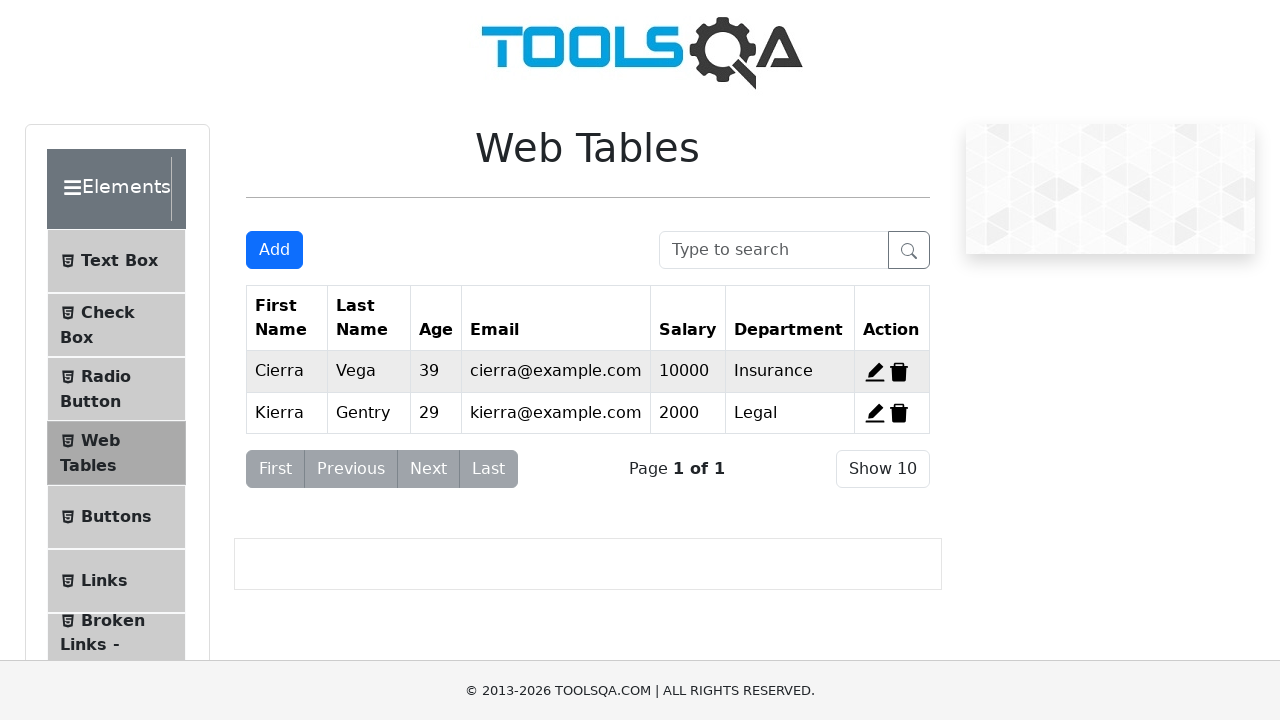

Clicked delete button on last remaining row at (899, 372) on span[id*='delete-record-']
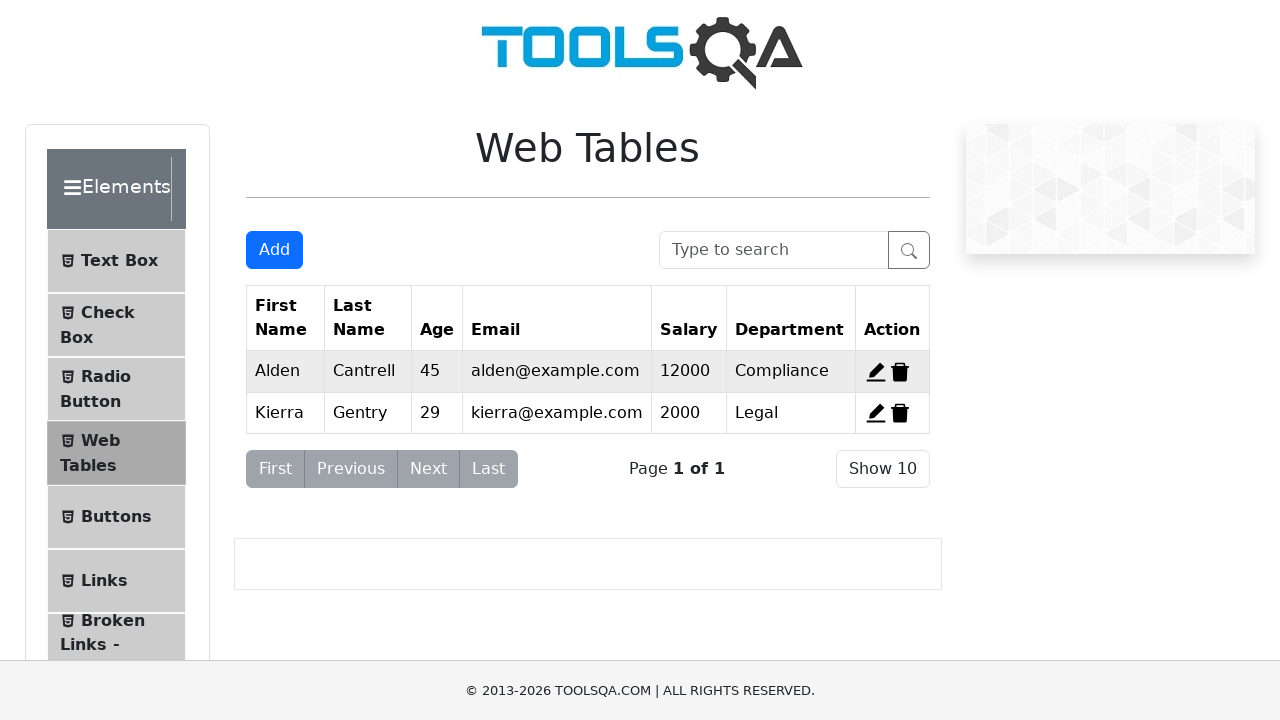

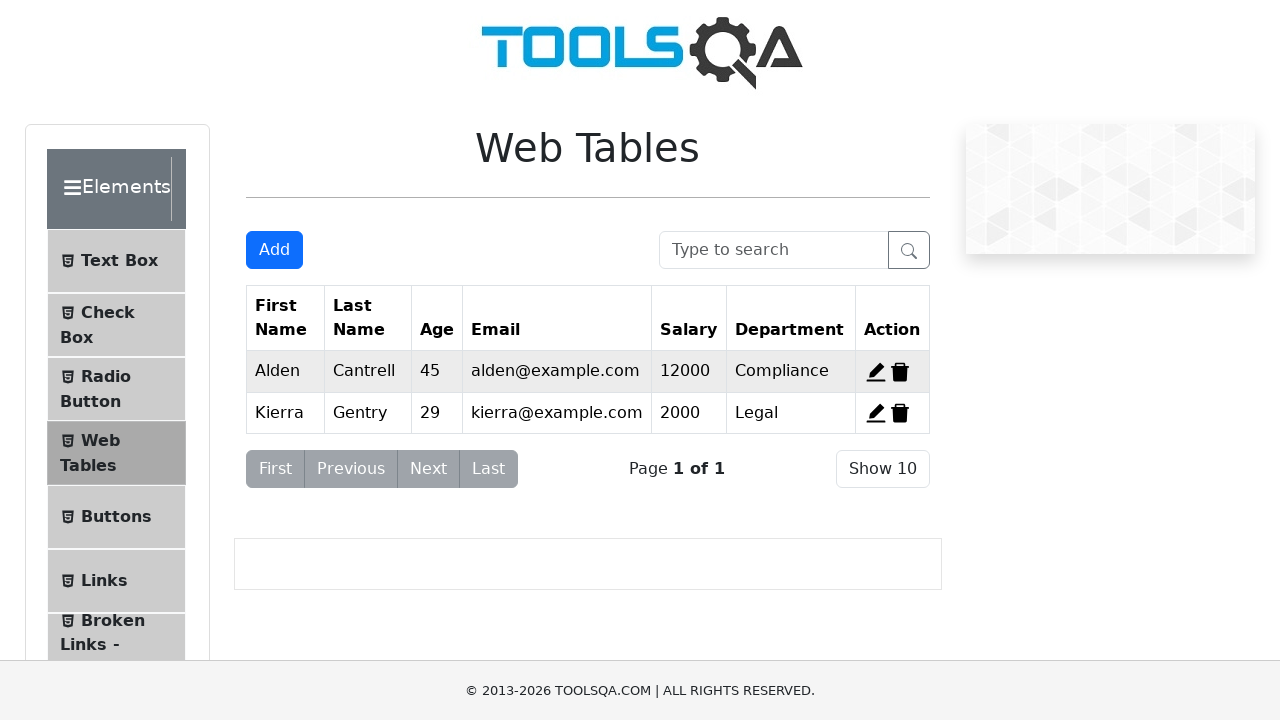